Tests the horizontal slider functionality on the-internet practice site by navigating to the slider page and using arrow keys to move the slider, then verifying the range value updates.

Starting URL: https://the-internet.herokuapp.com/

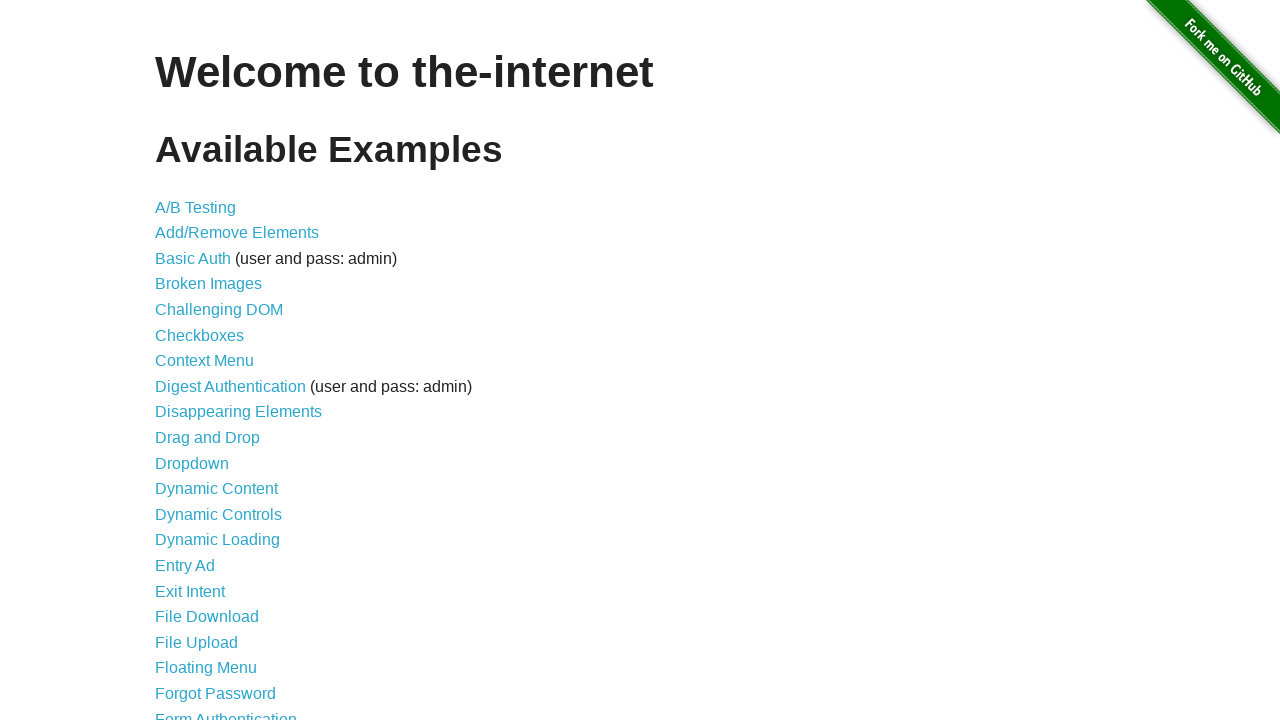

Verified welcome header is present on the-internet homepage
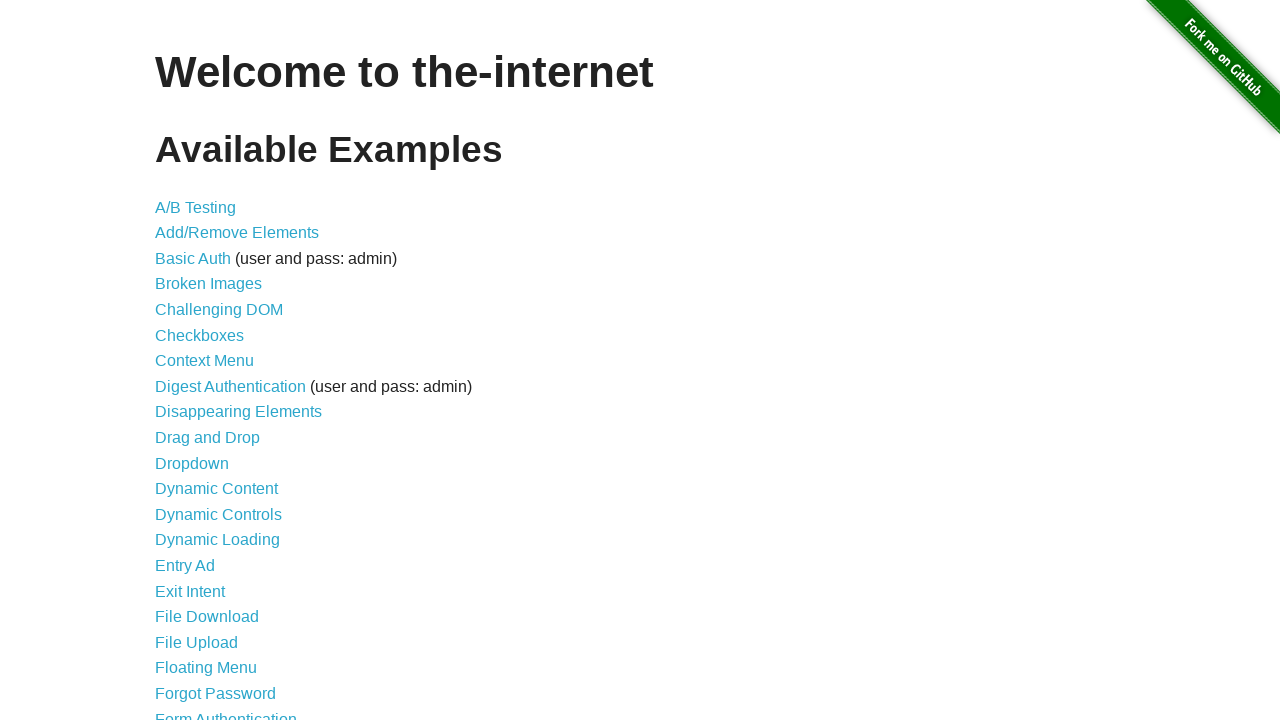

Scrolled down 500 pixels to view more links
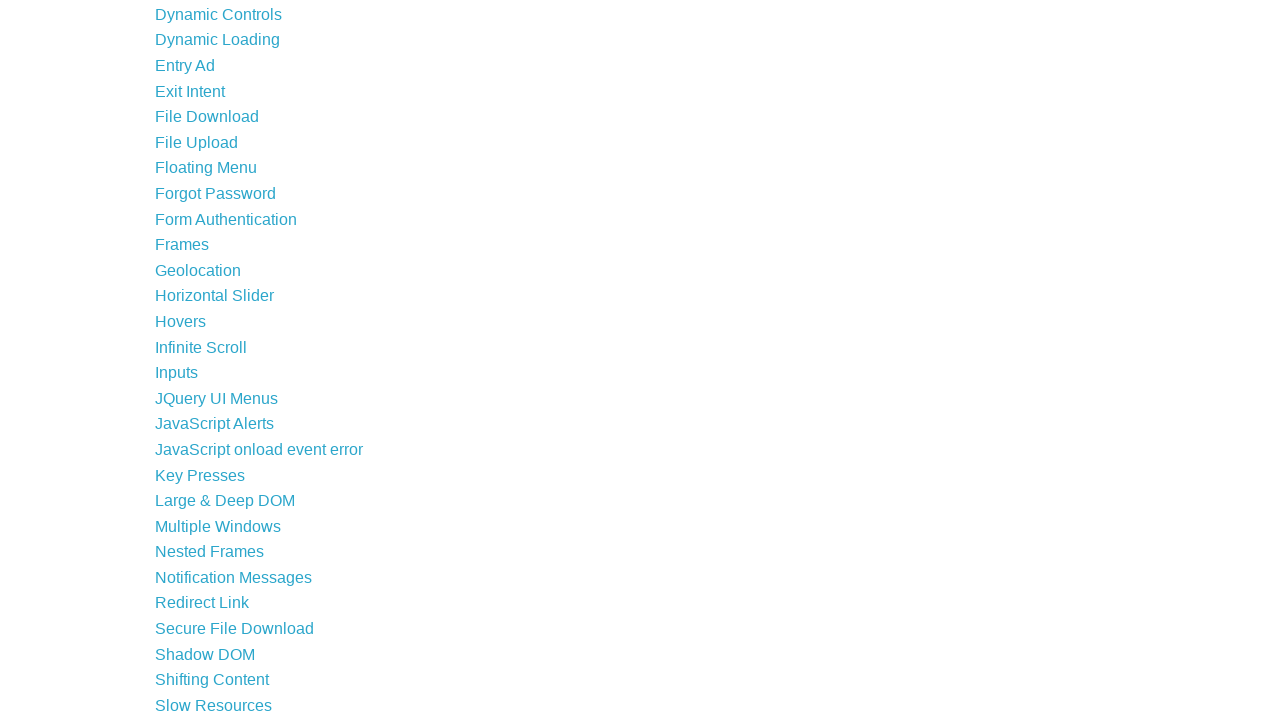

Clicked on Horizontal Slider link at (214, 296) on xpath=//a[normalize-space()='Horizontal Slider']
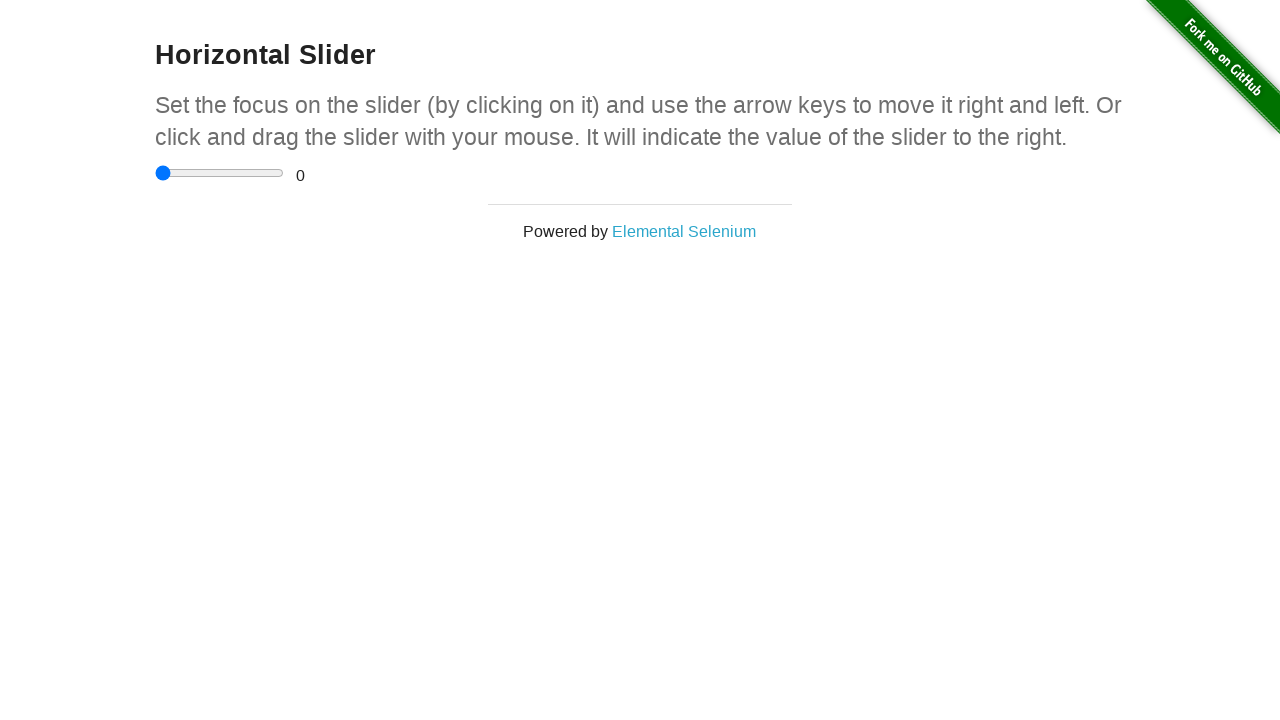

Horizontal Slider page loaded with heading visible
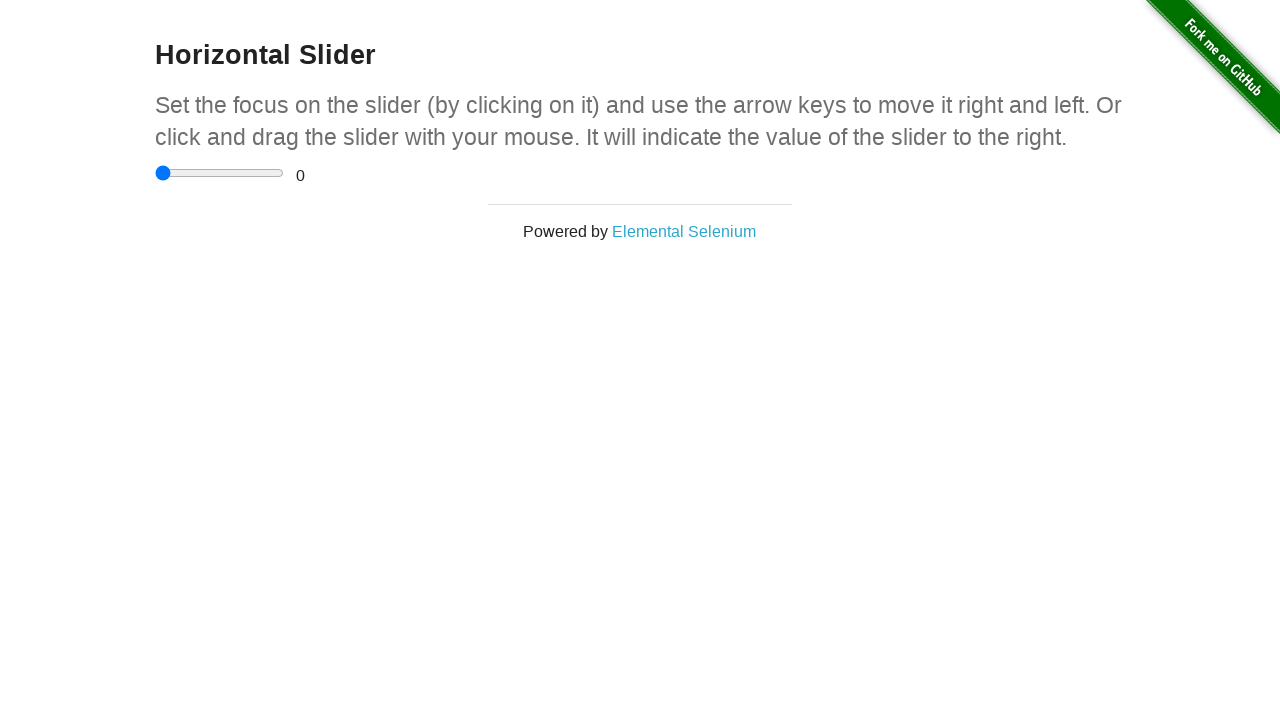

Clicked on the horizontal slider to focus it at (220, 173) on input[type='range']
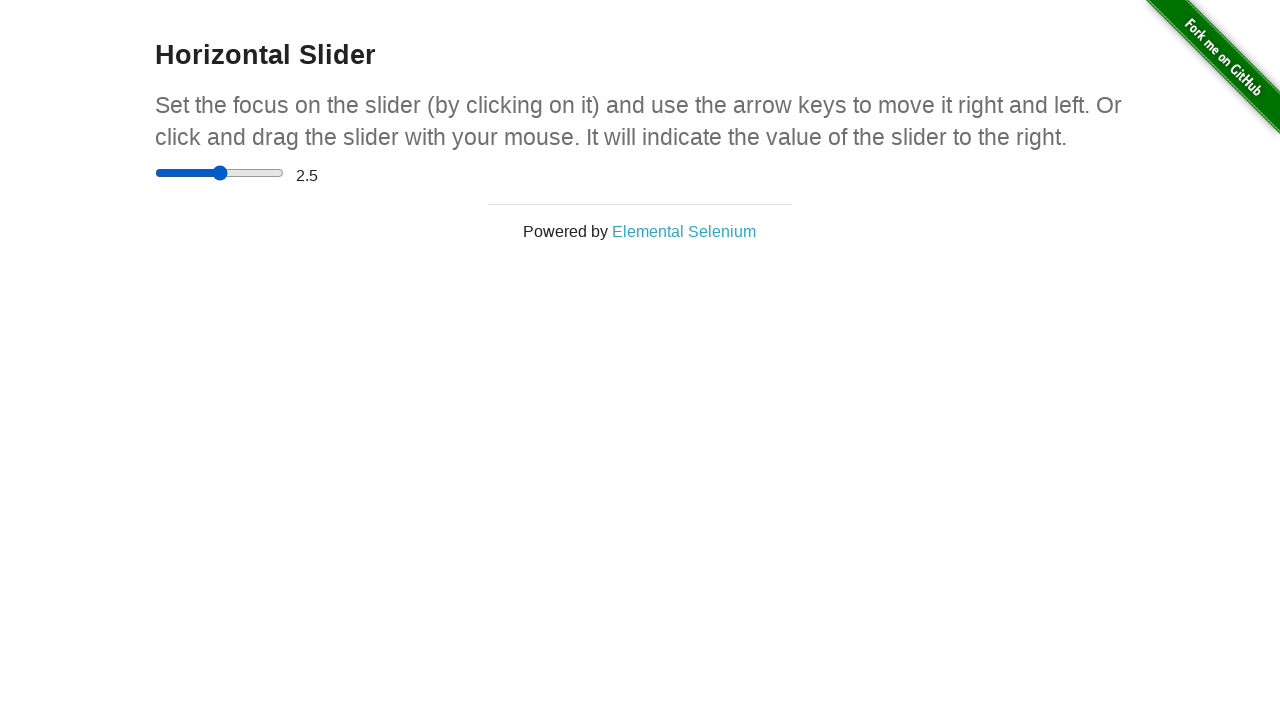

Pressed ArrowRight key once to move slider right on input[type='range']
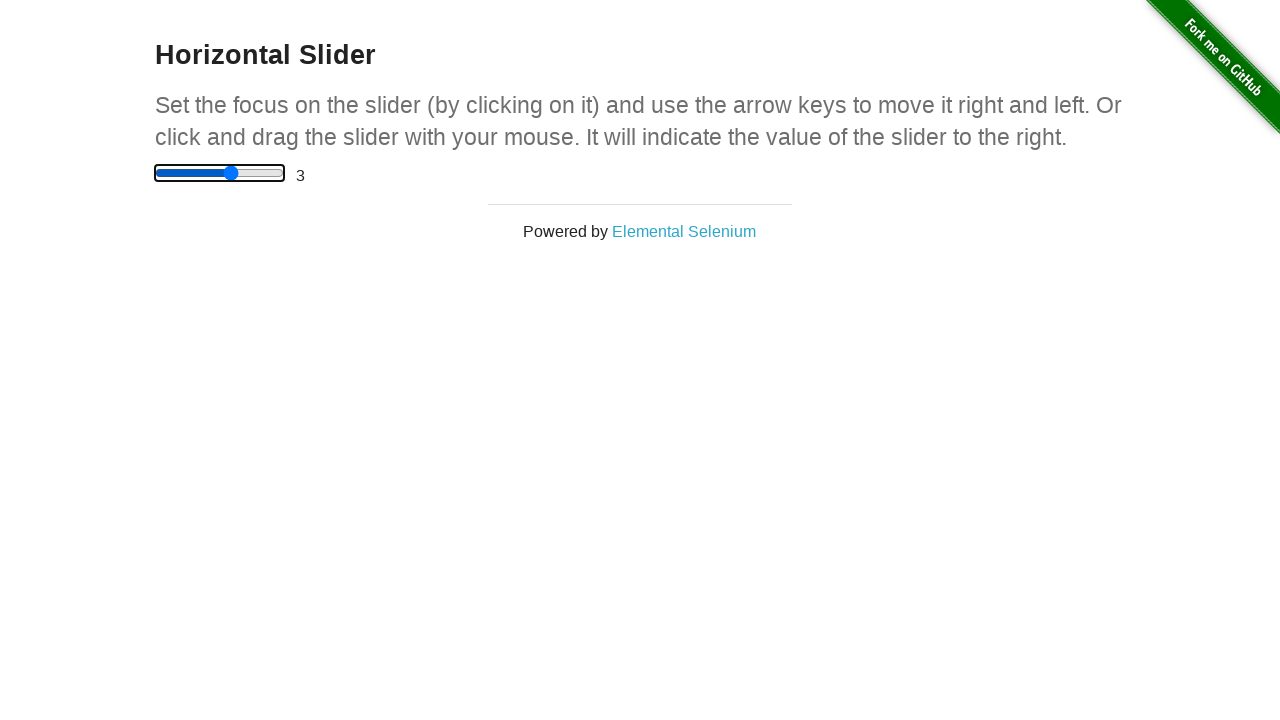

Pressed ArrowRight key second time to move slider right on input[type='range']
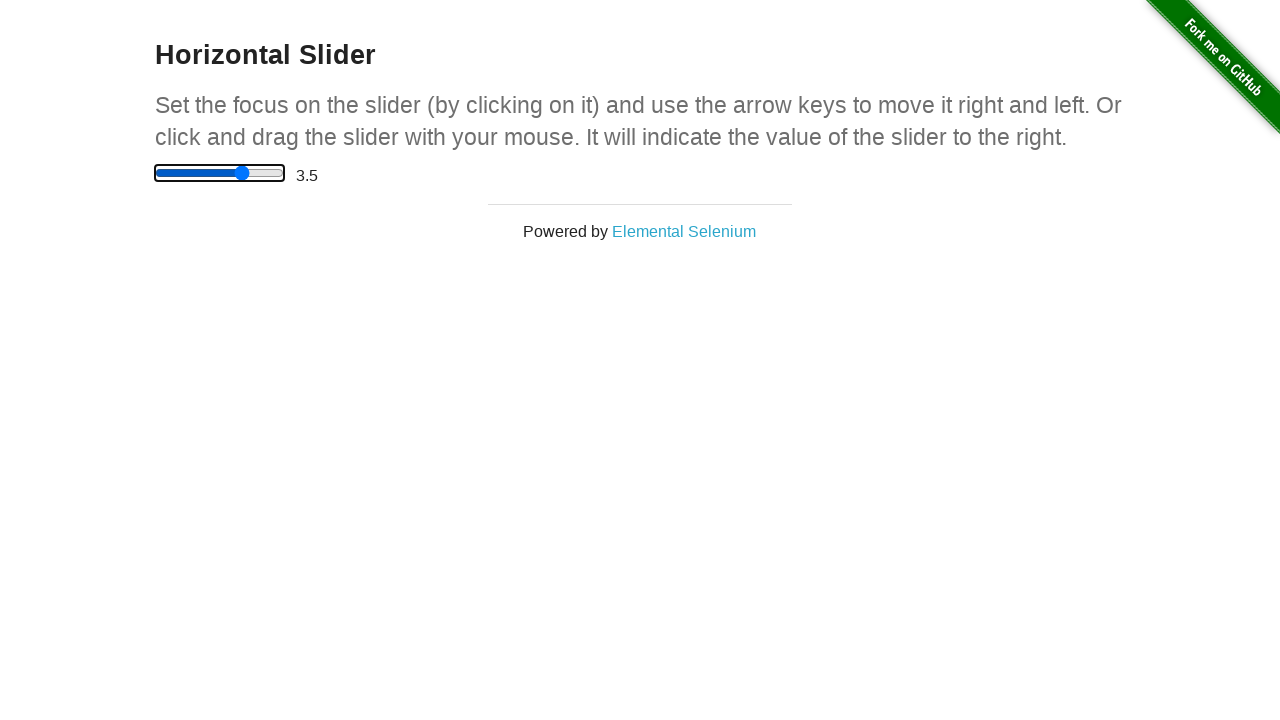

Pressed ArrowRight key third time to move slider right on input[type='range']
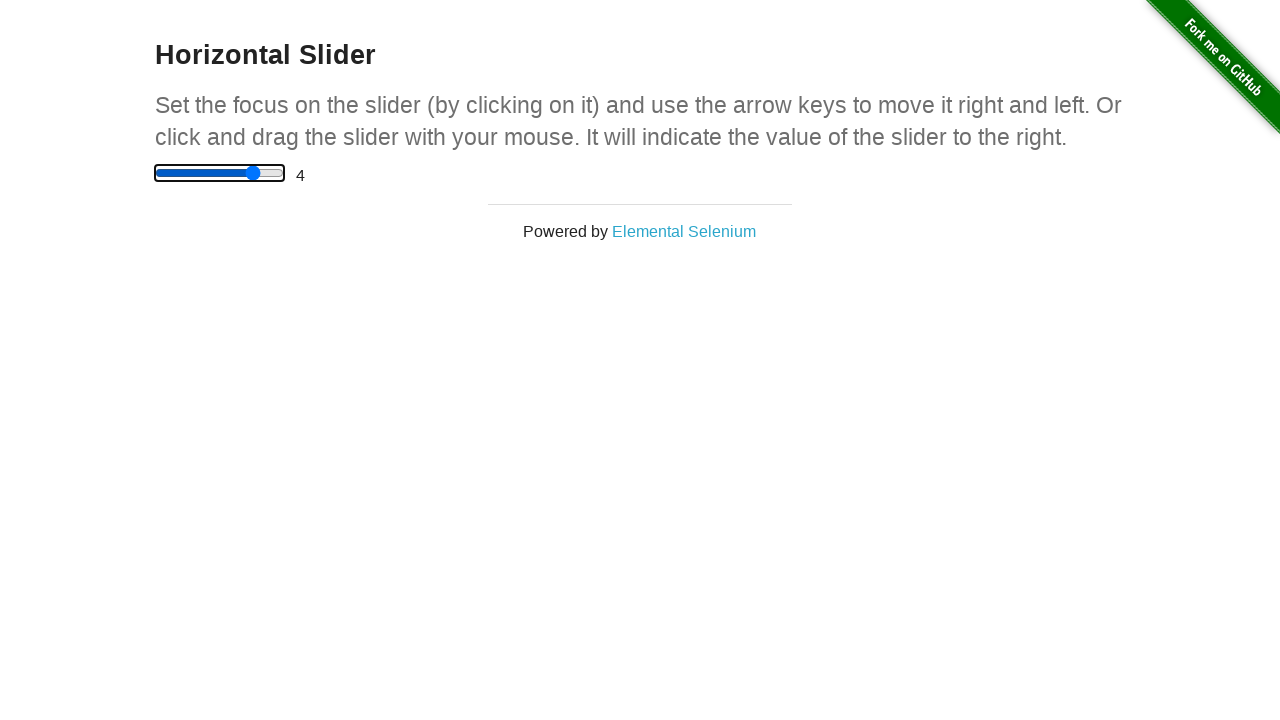

Verified the range value display element is present
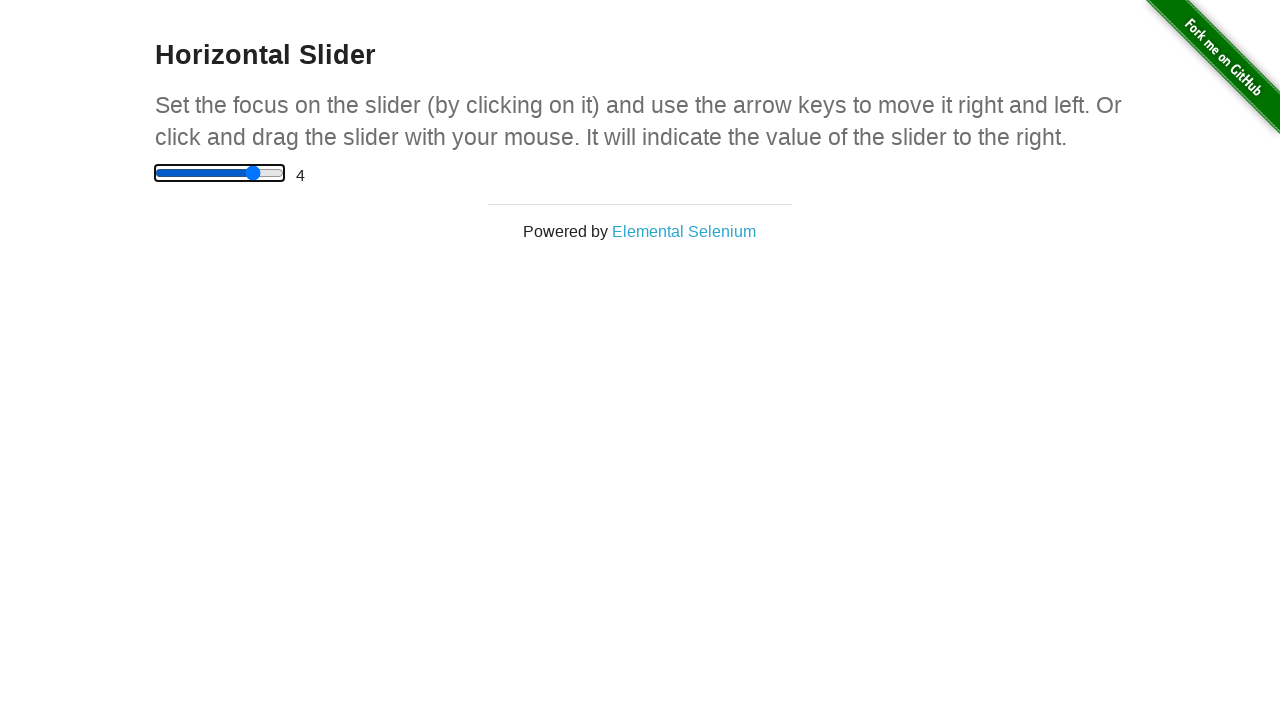

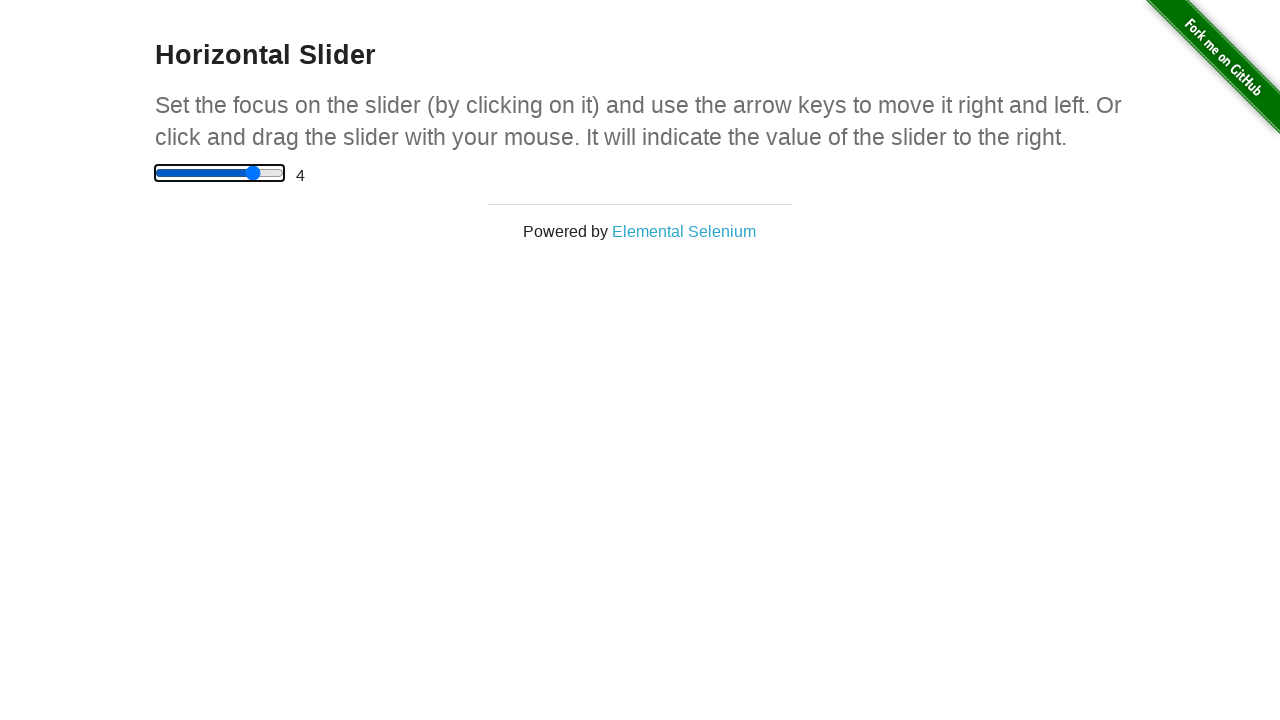